Navigates to Star Health website homepage and verifies that links are present on the page

Starting URL: https://www.starhealth.in/

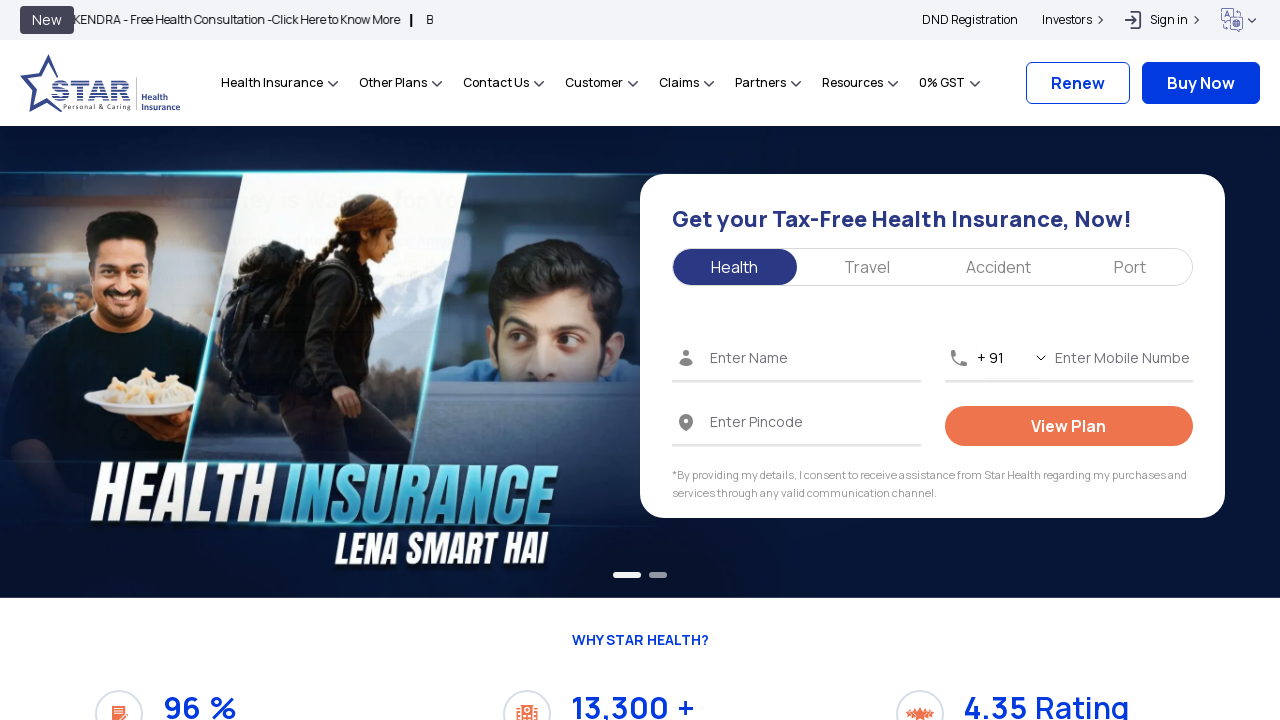

Navigated to Star Health website homepage
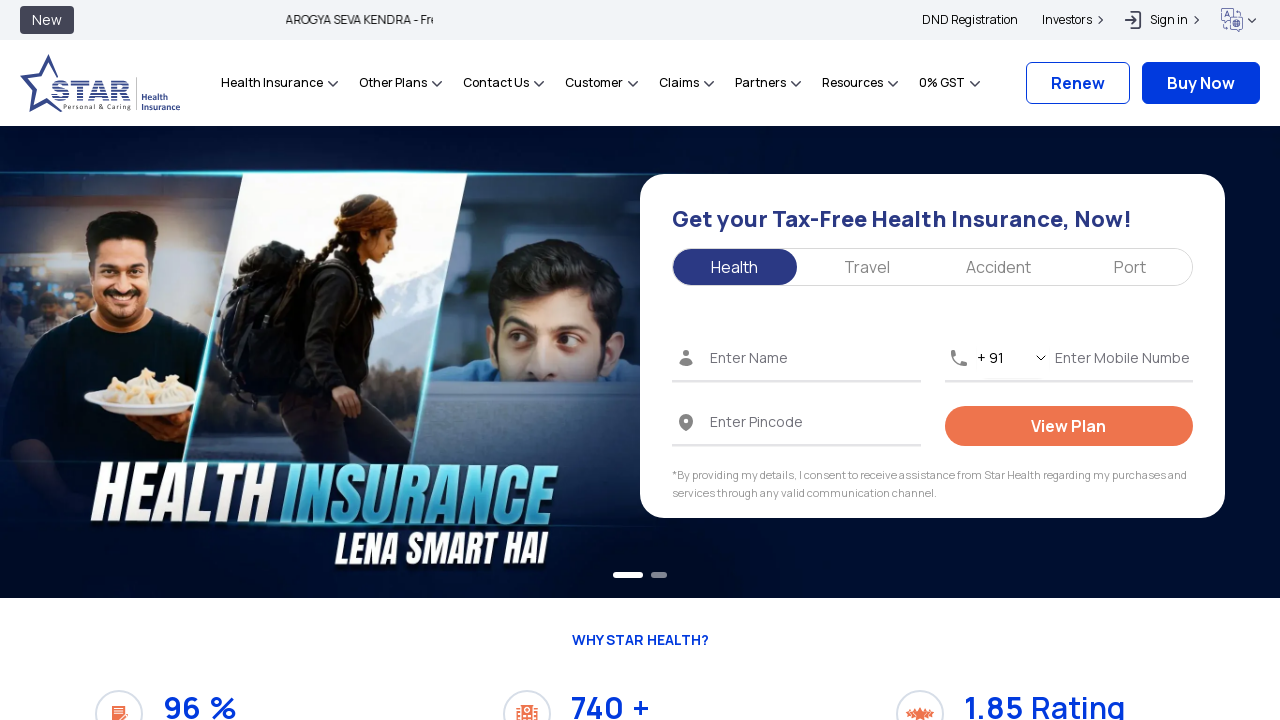

Waited for links to load on the page
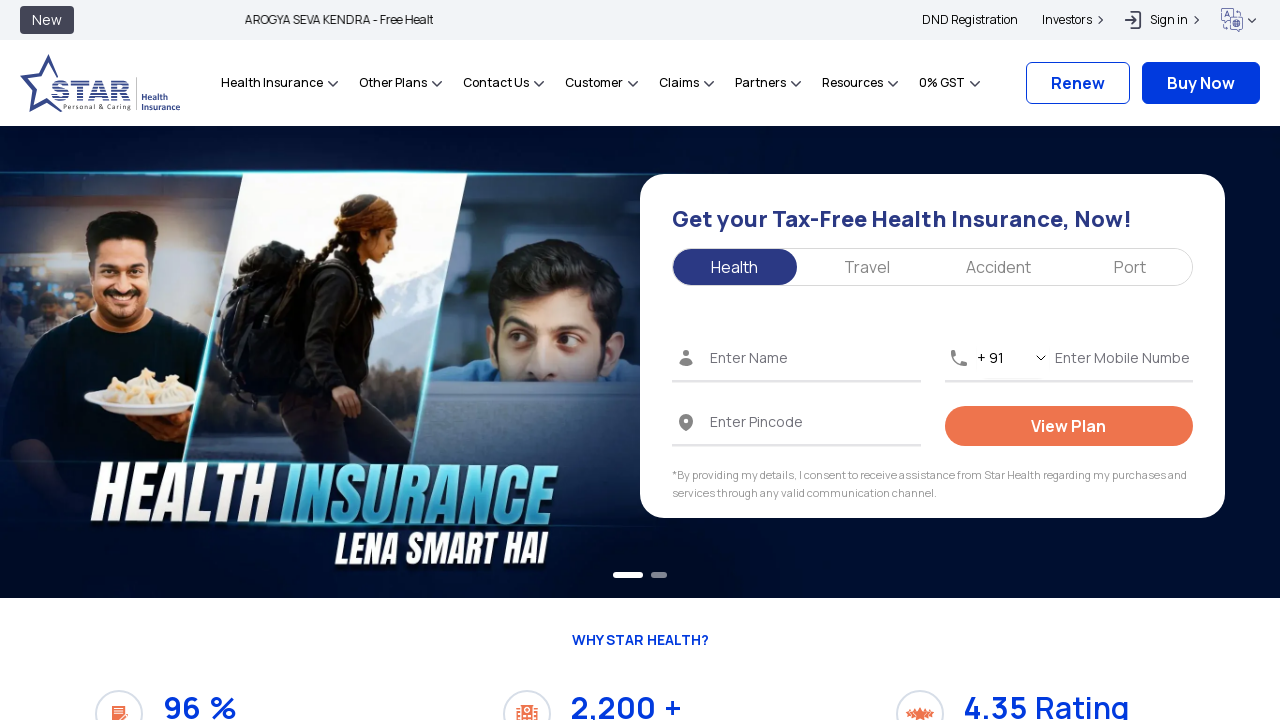

Found 441 links on the homepage
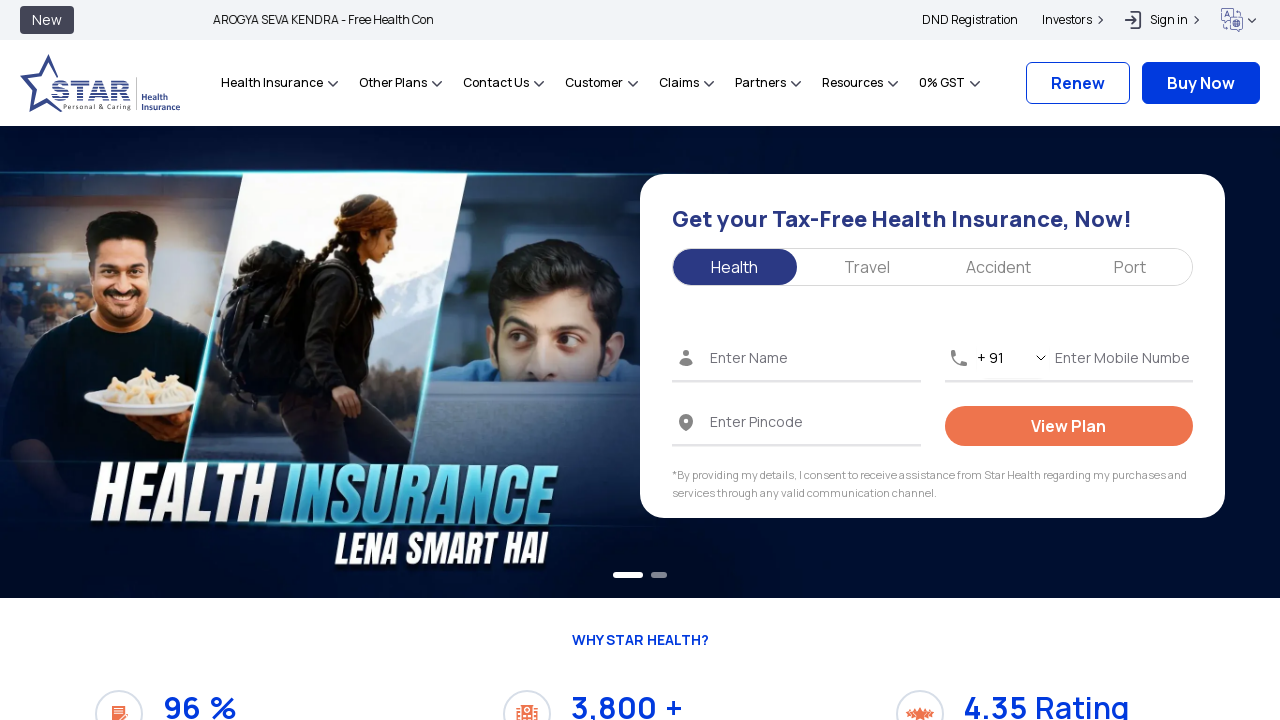

Verified that links are present on the Star Health homepage
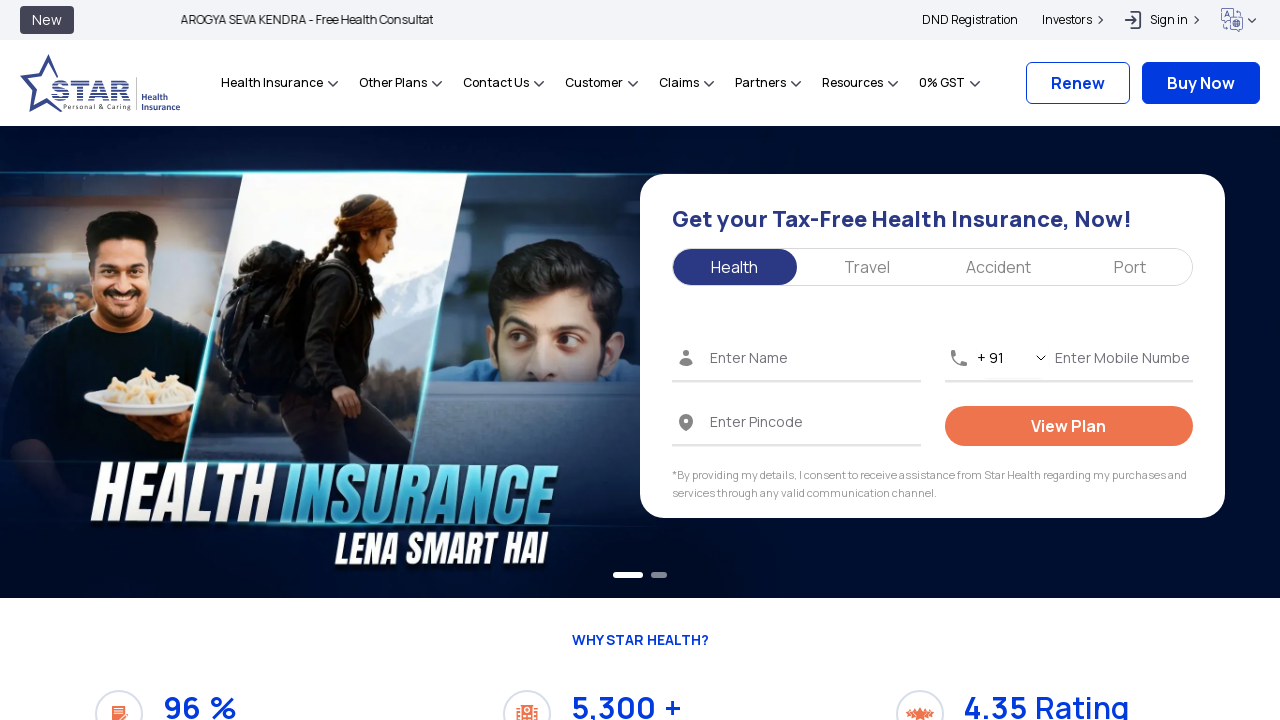

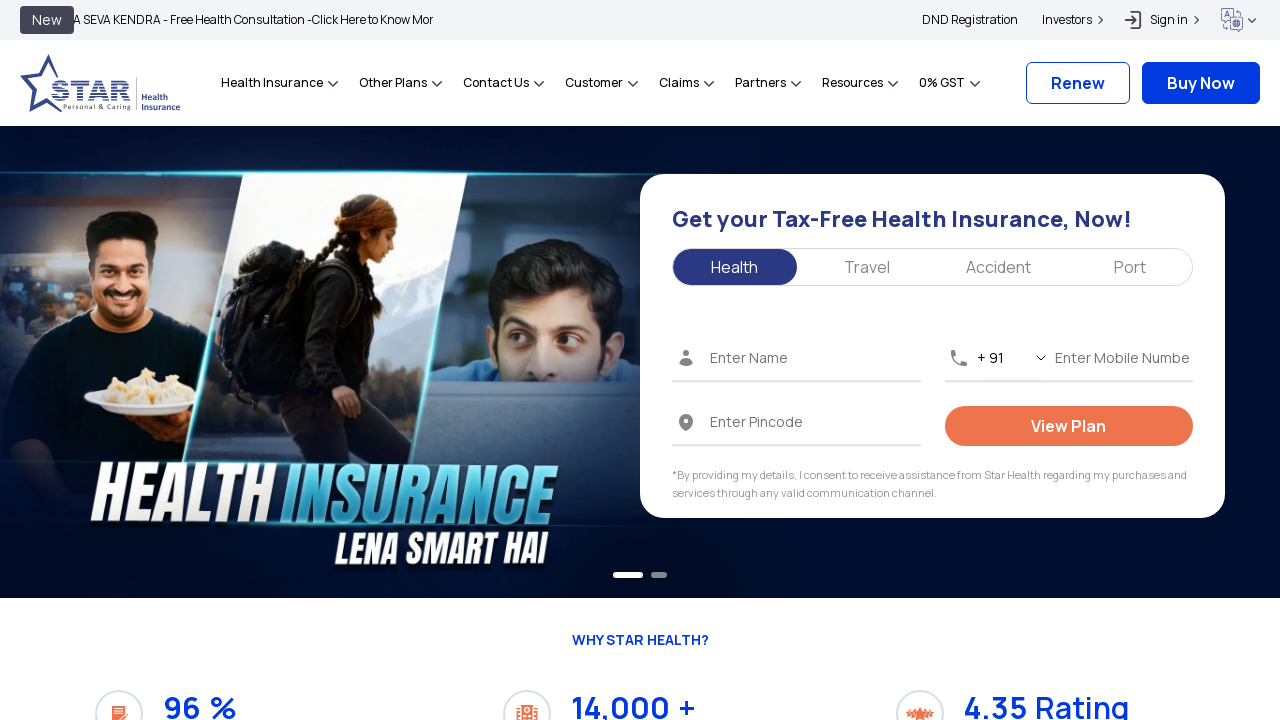